Combined sanity and regression test that verifies the demoblaze.com homepage loads successfully

Starting URL: https://demoblaze.com/

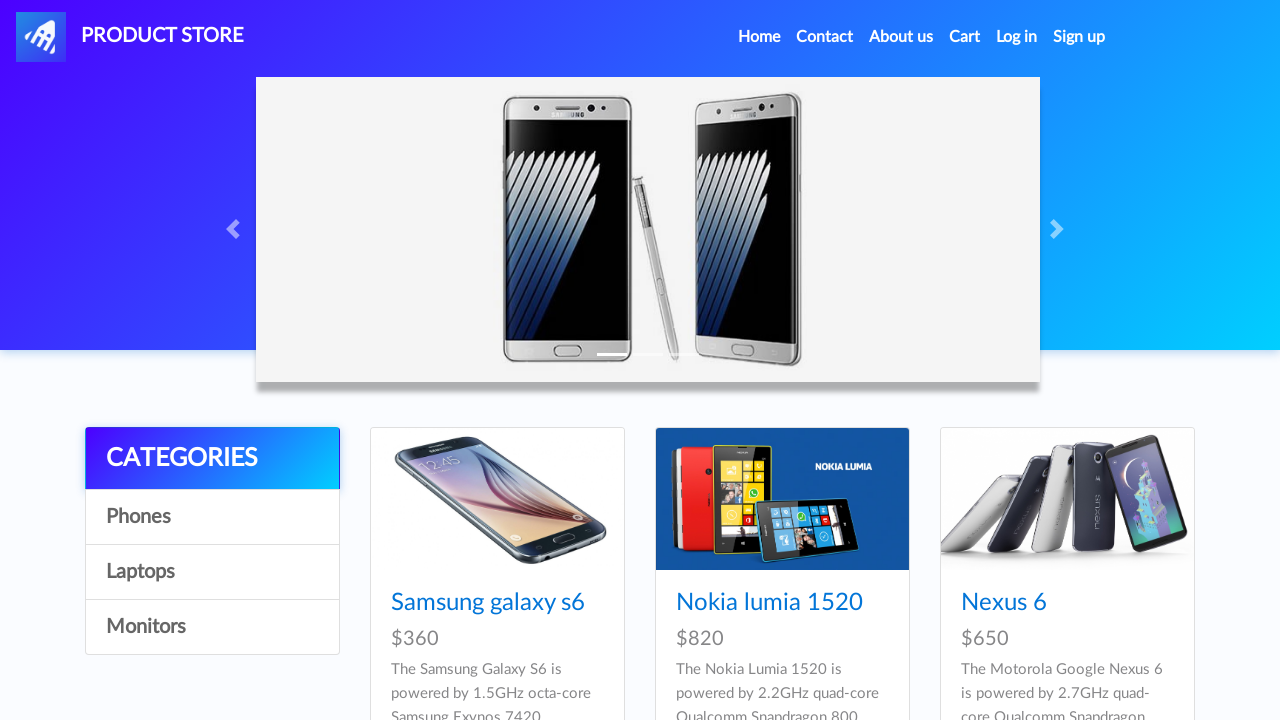

Waited for demoblaze.com homepage to load (domcontentloaded)
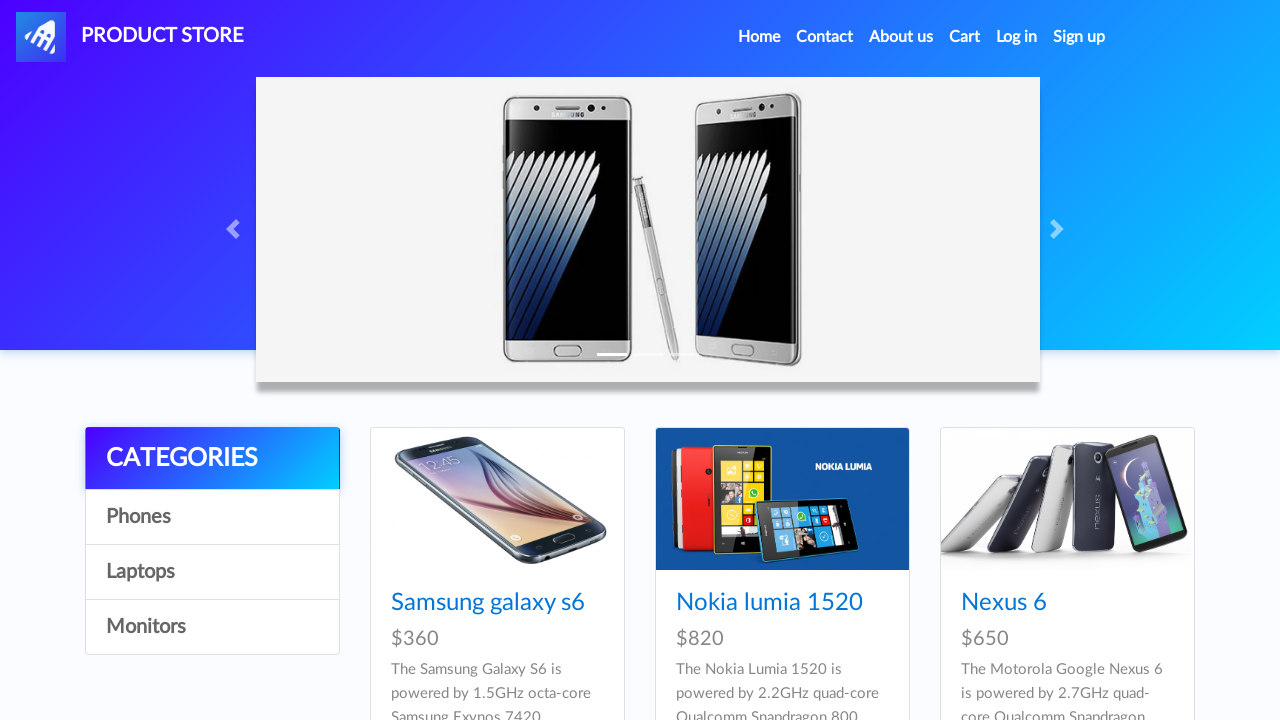

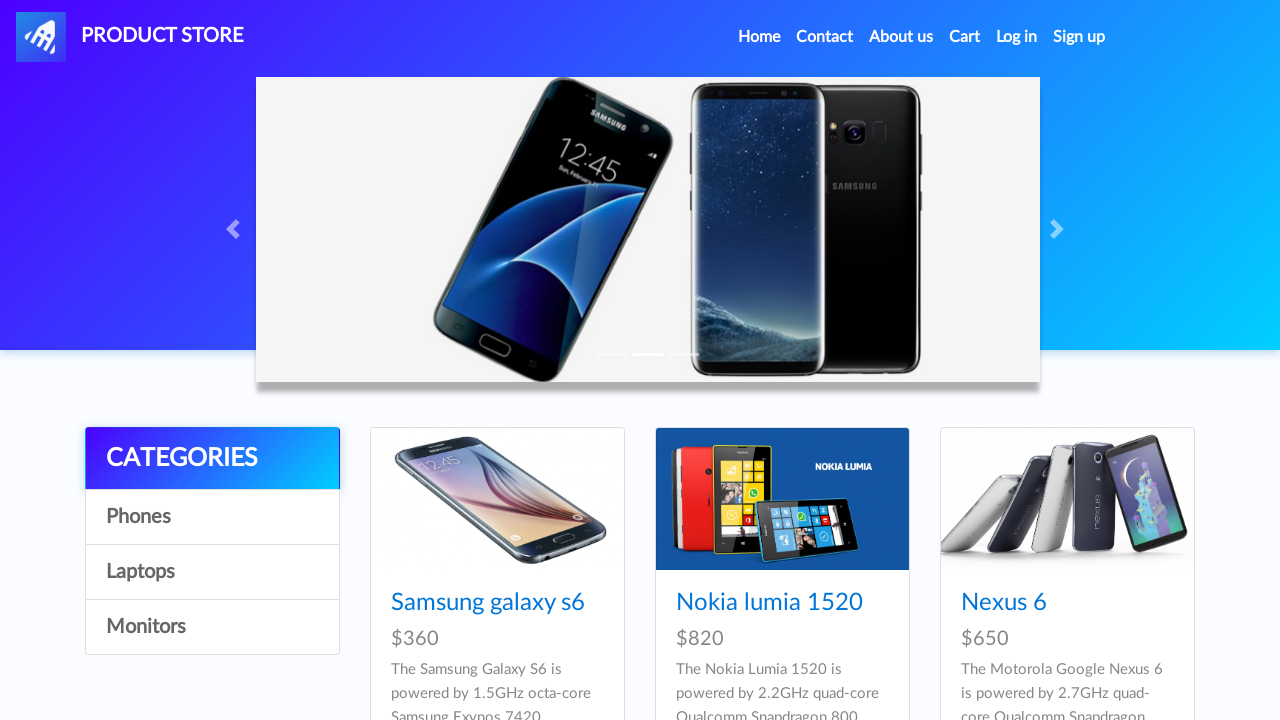